Tests checkbox interaction on W3Schools signup page by selecting and deselecting a checkbox, then navigates to omayo.blogspot.com to verify element visibility states.

Starting URL: https://profile.w3schools.com/signup

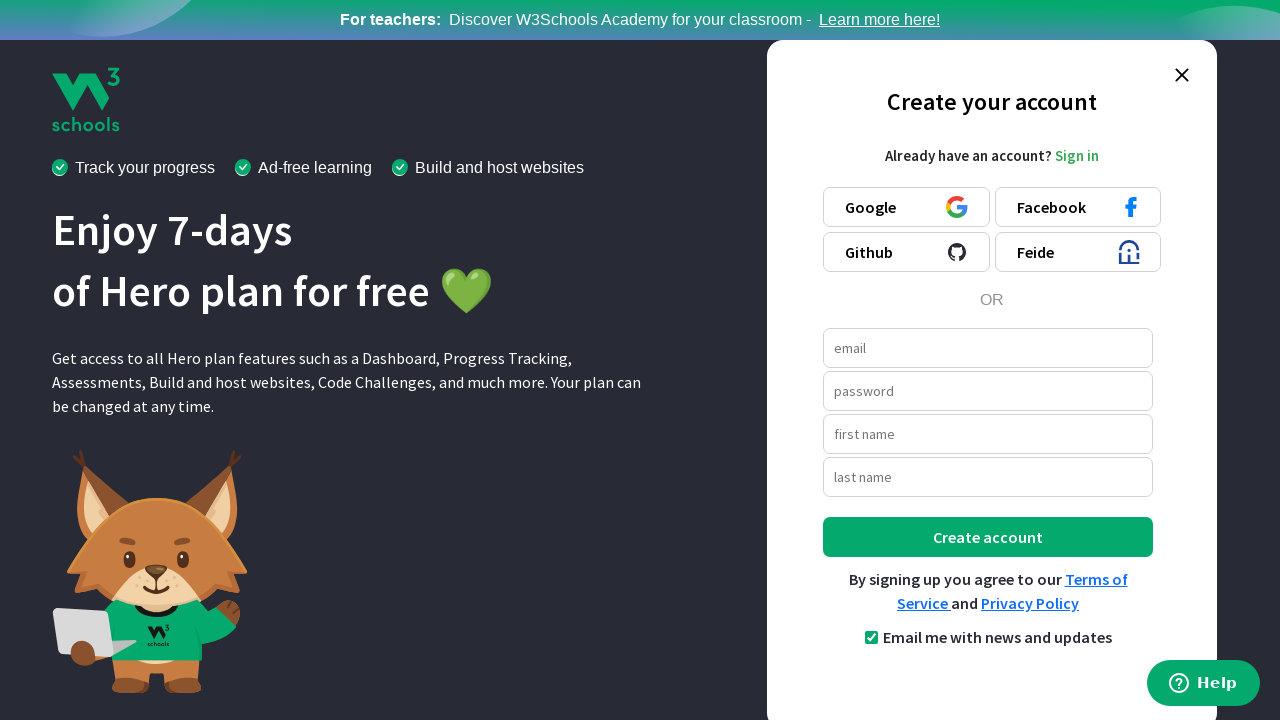

Scrolled down the page by 400 pixels
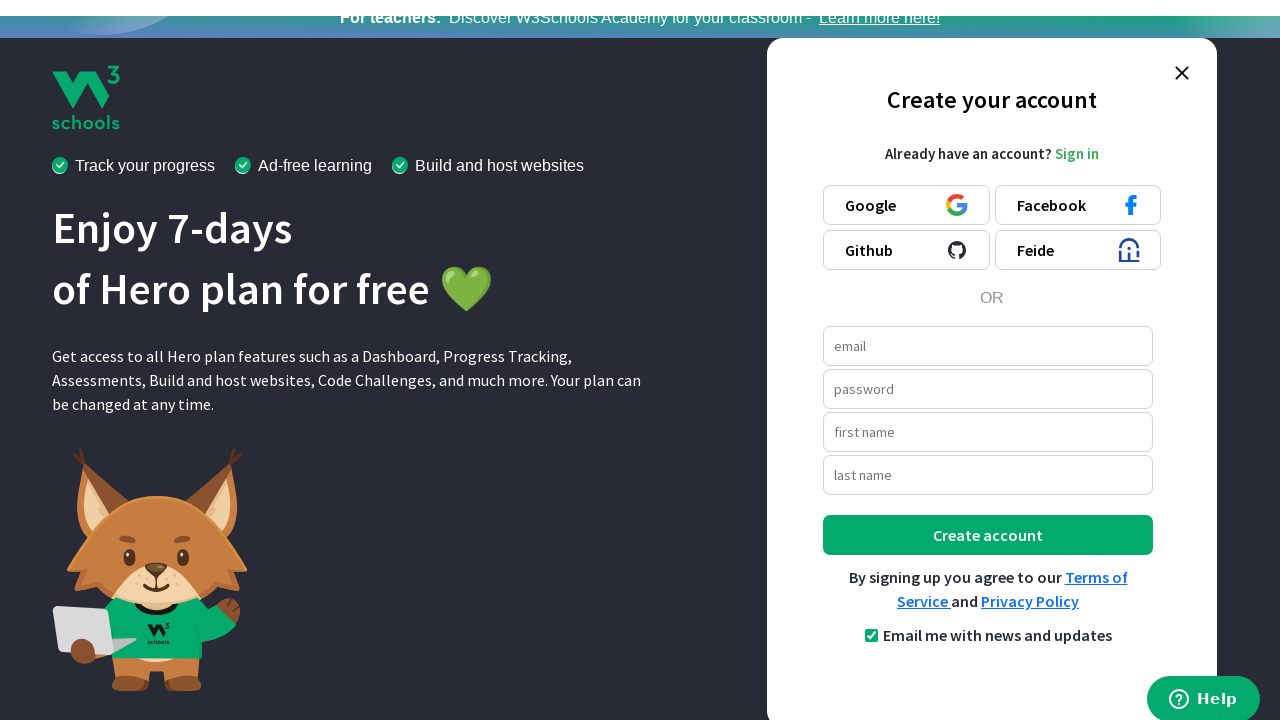

Located first checkbox element on page
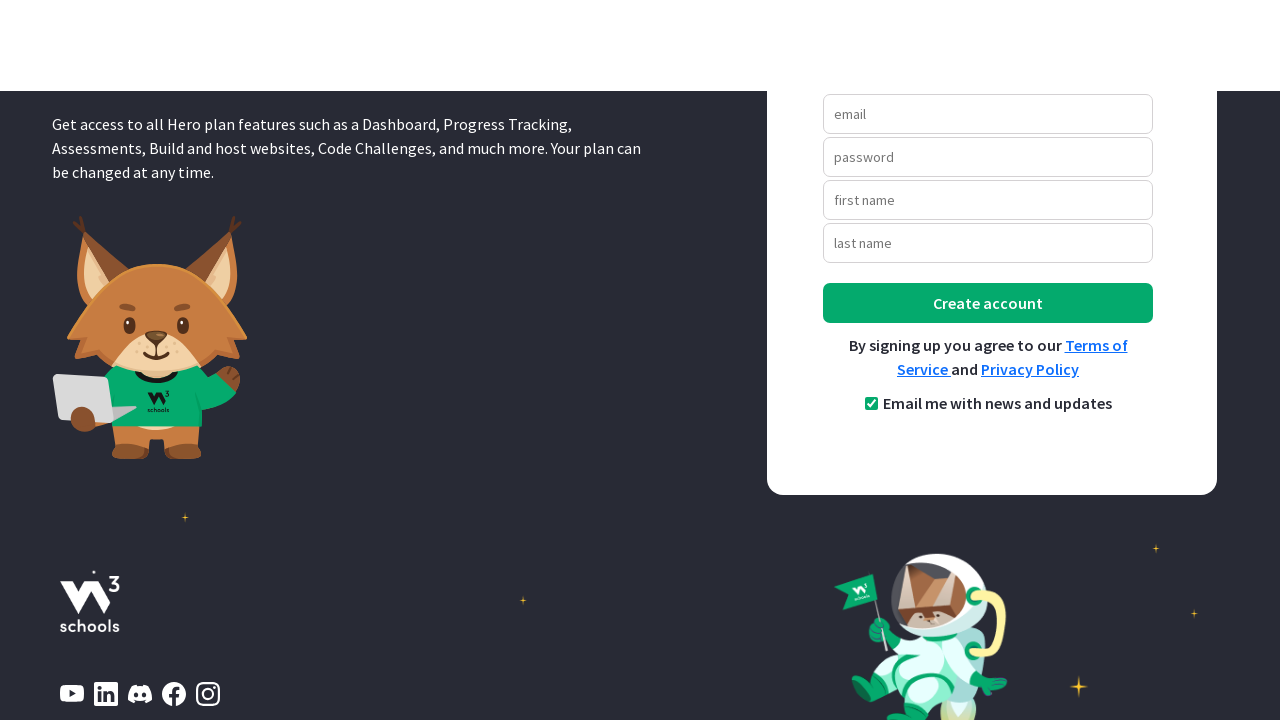

Checked initial checkbox state: True
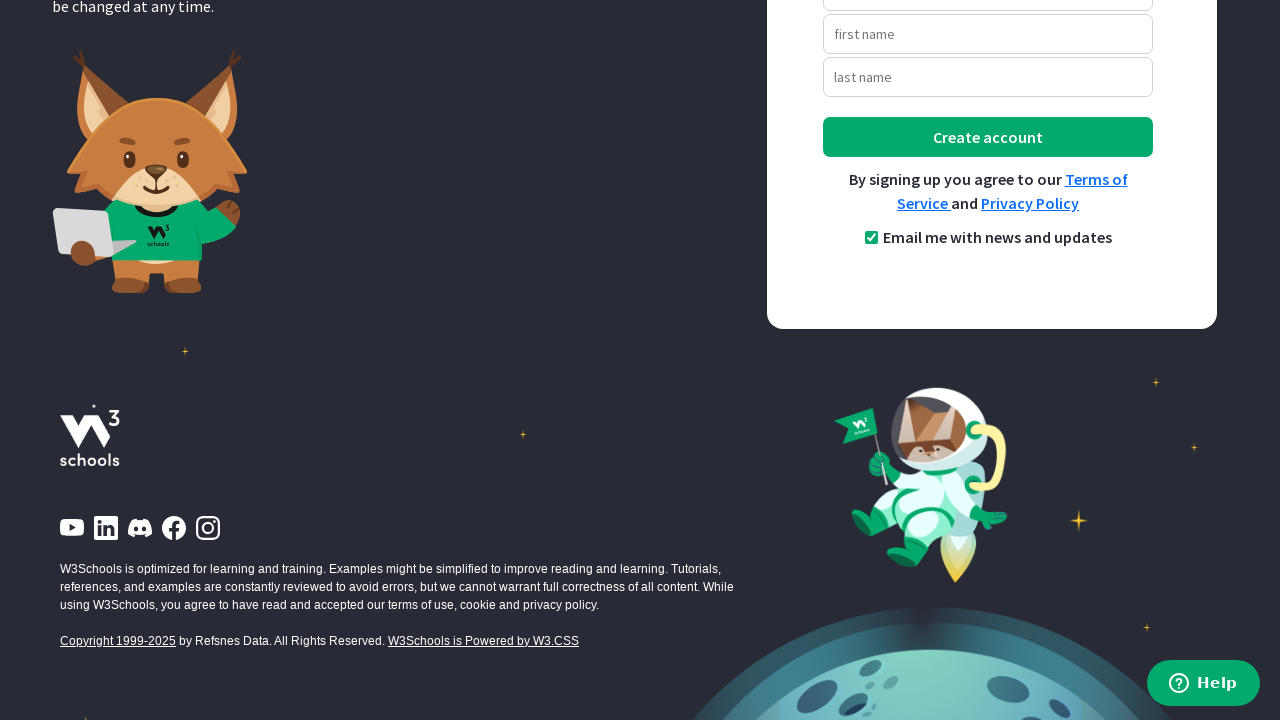

Clicked checkbox to select it at (871, 237) on input[type='checkbox'] >> nth=0
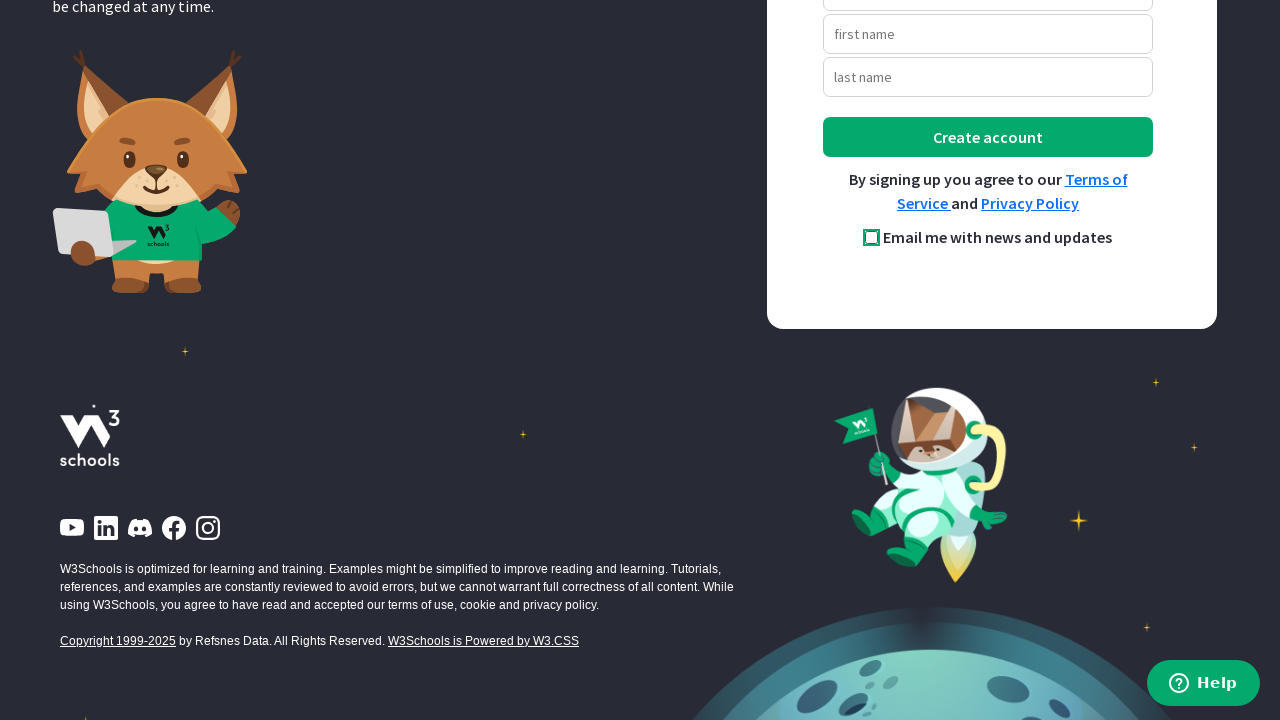

Verified checkbox is enabled: True
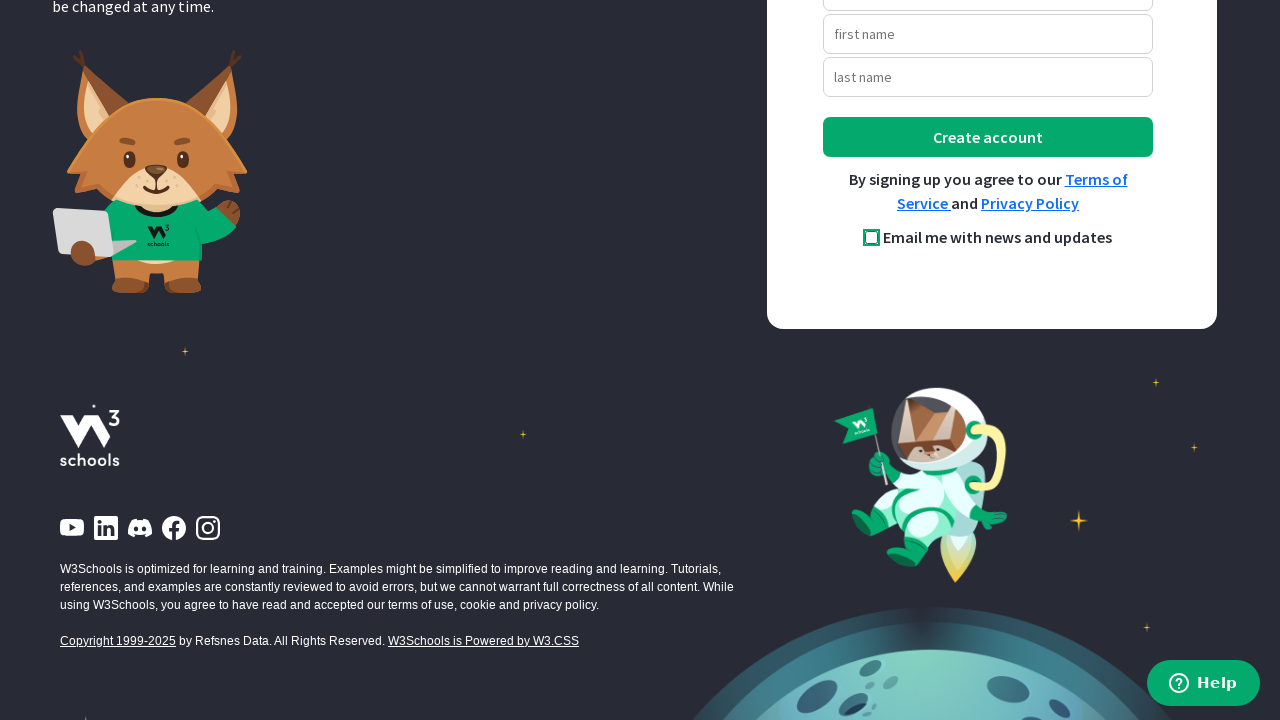

Clicked checkbox to deselect it at (871, 237) on input[type='checkbox'] >> nth=0
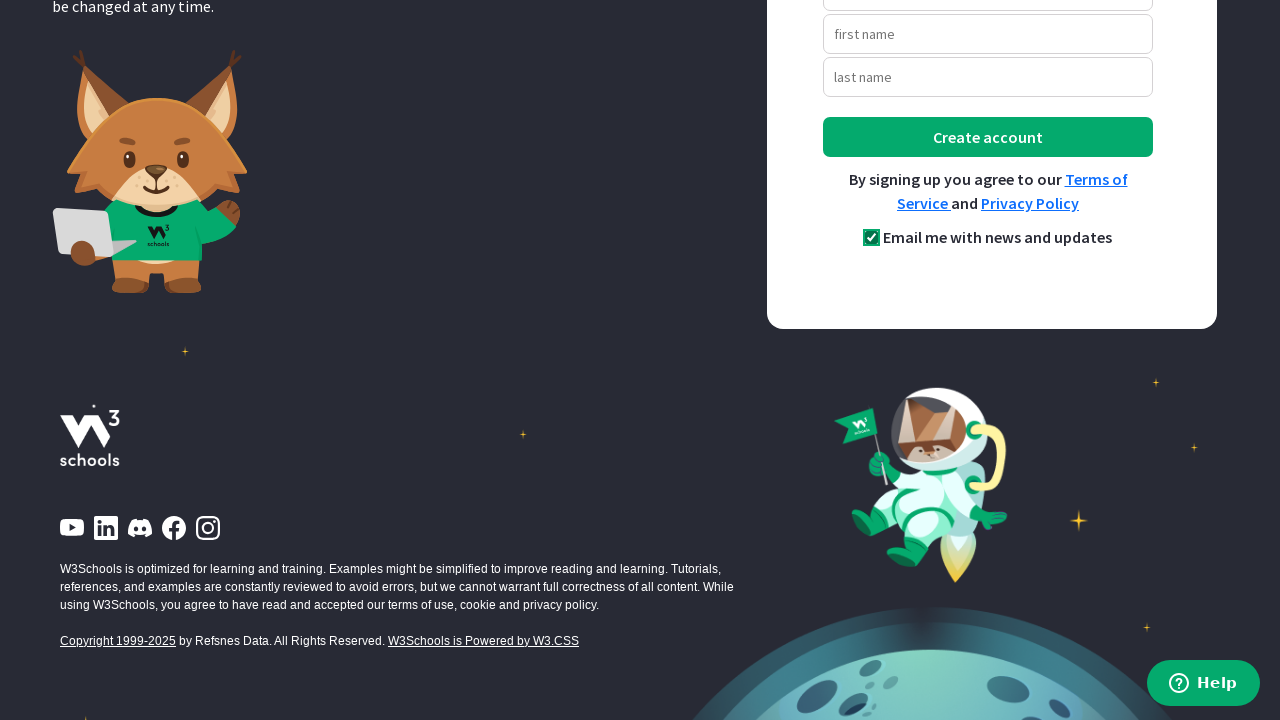

Checked final checkbox state: True
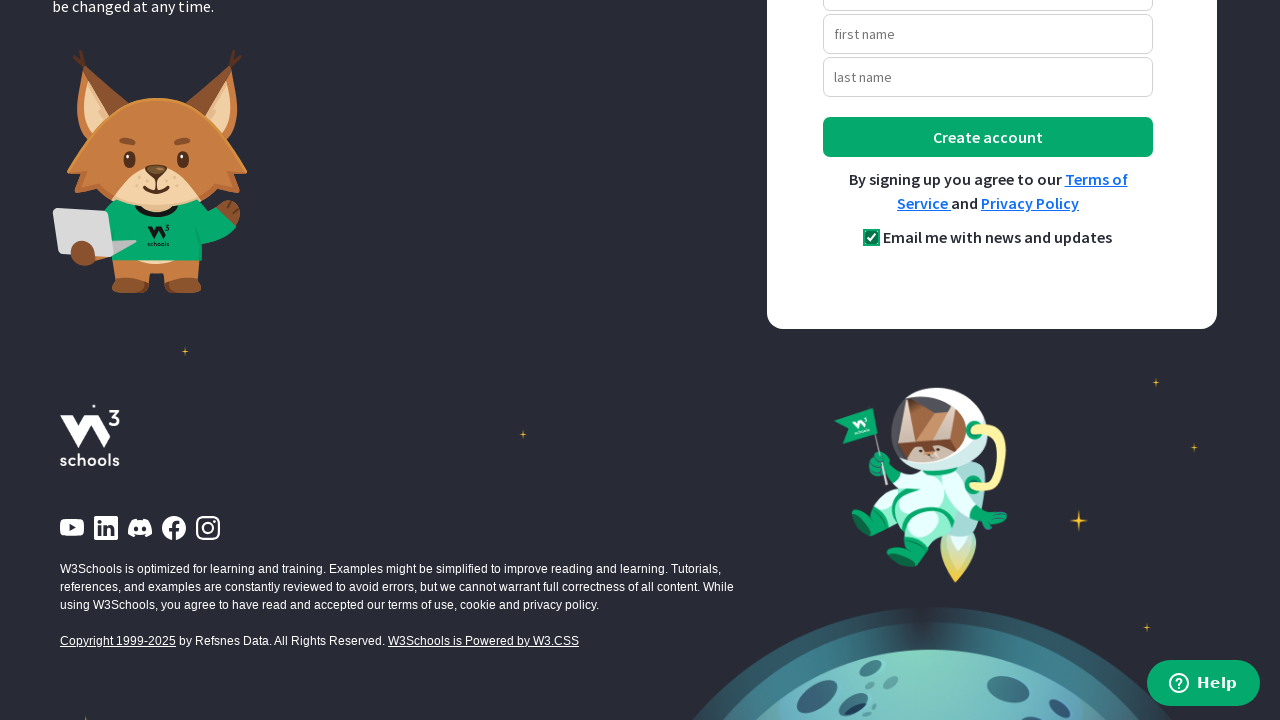

Navigated to omayo.blogspot.com
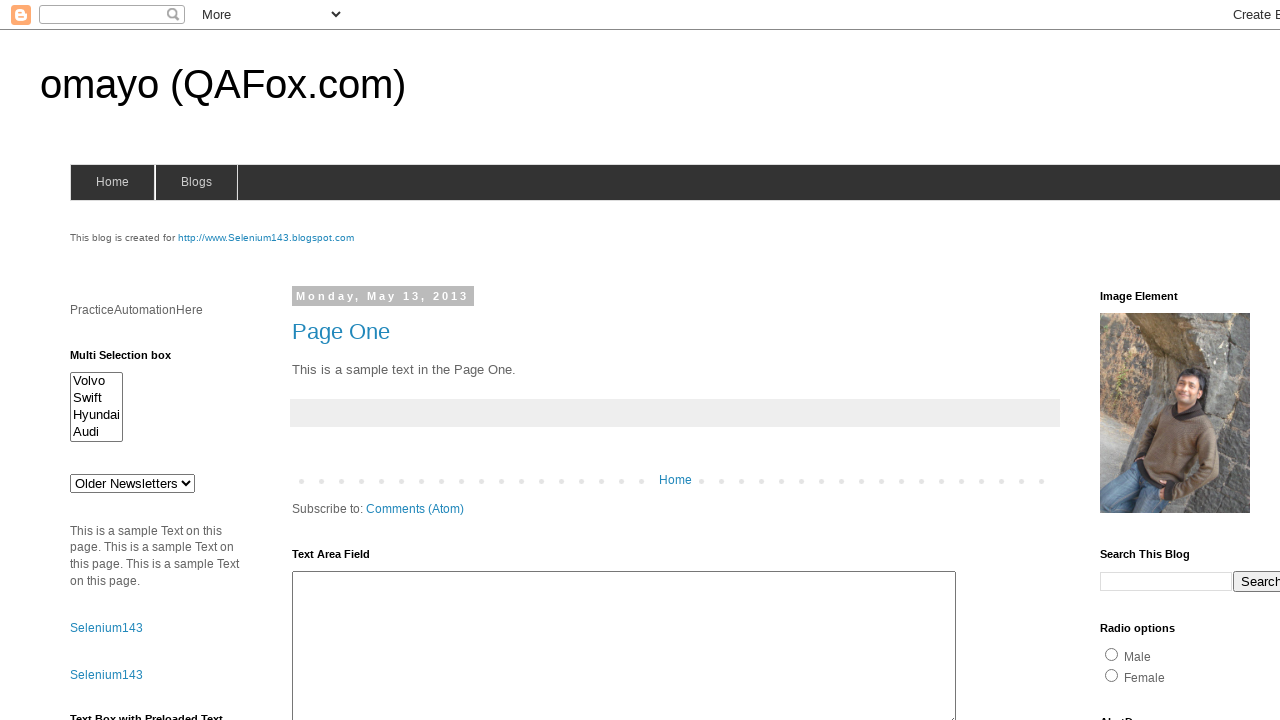

Located hidden button element
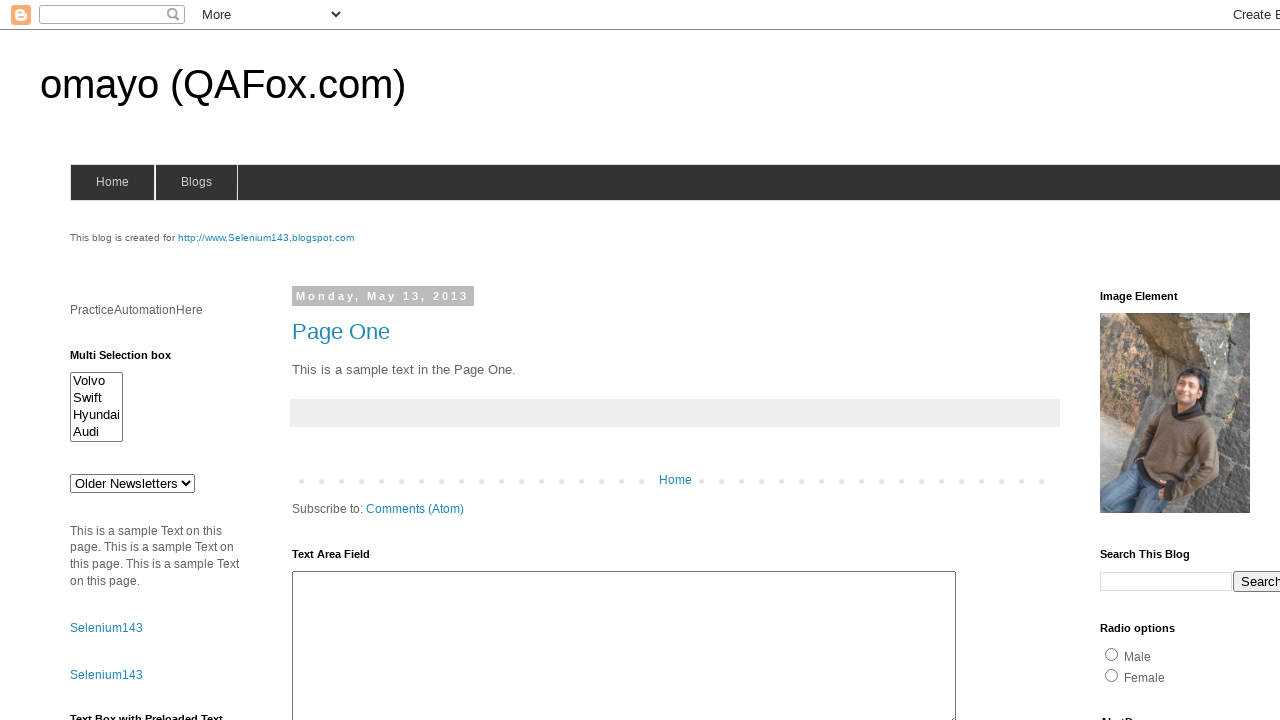

Checked hidden button visibility: False
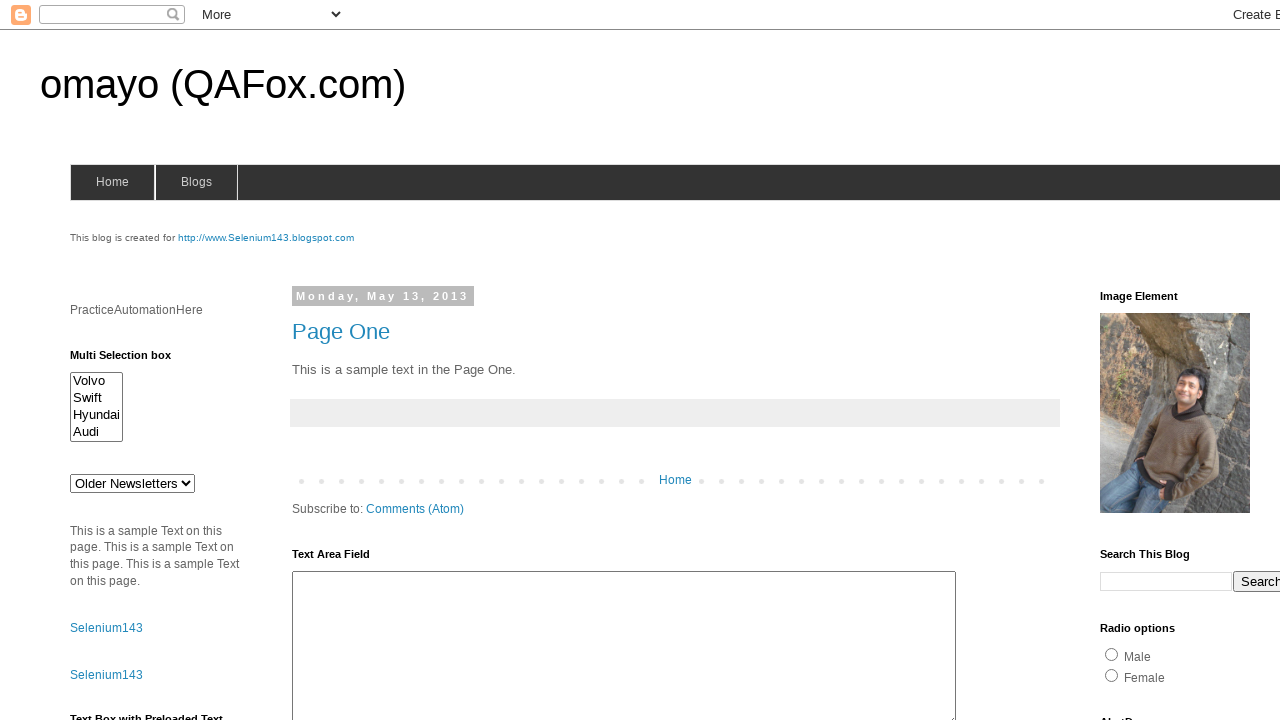

Located search button element
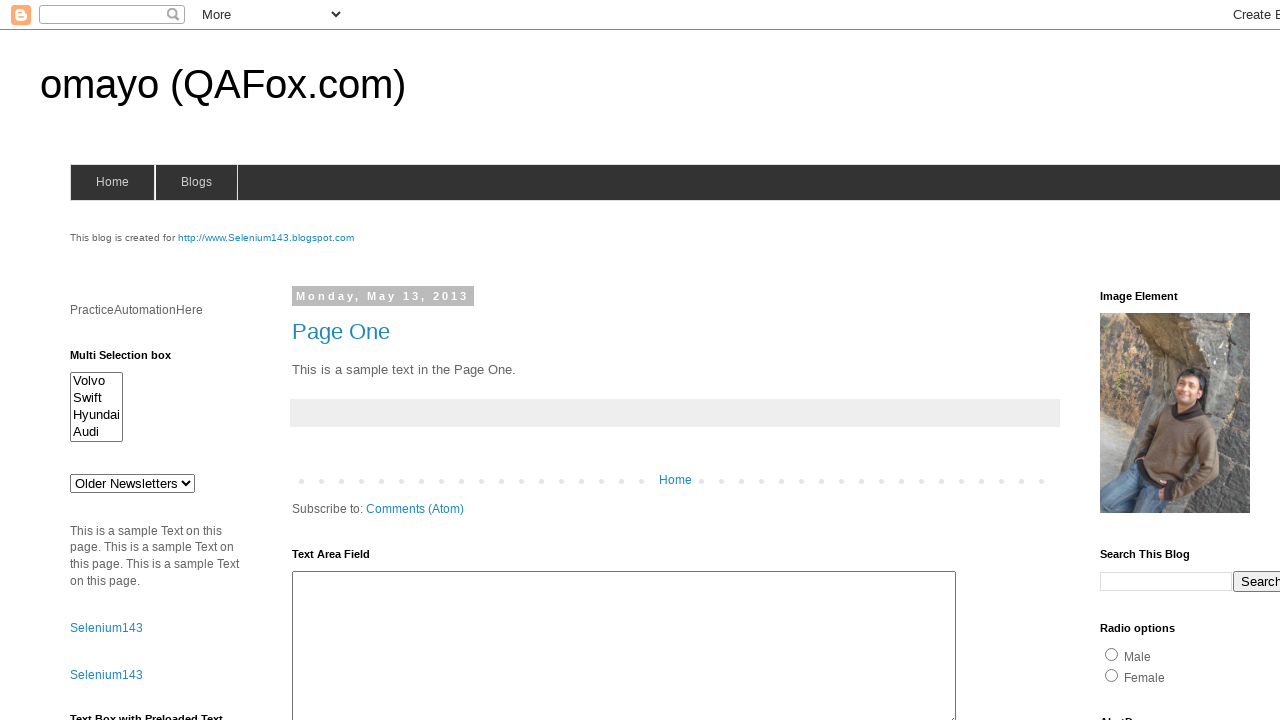

Checked search button visibility: True
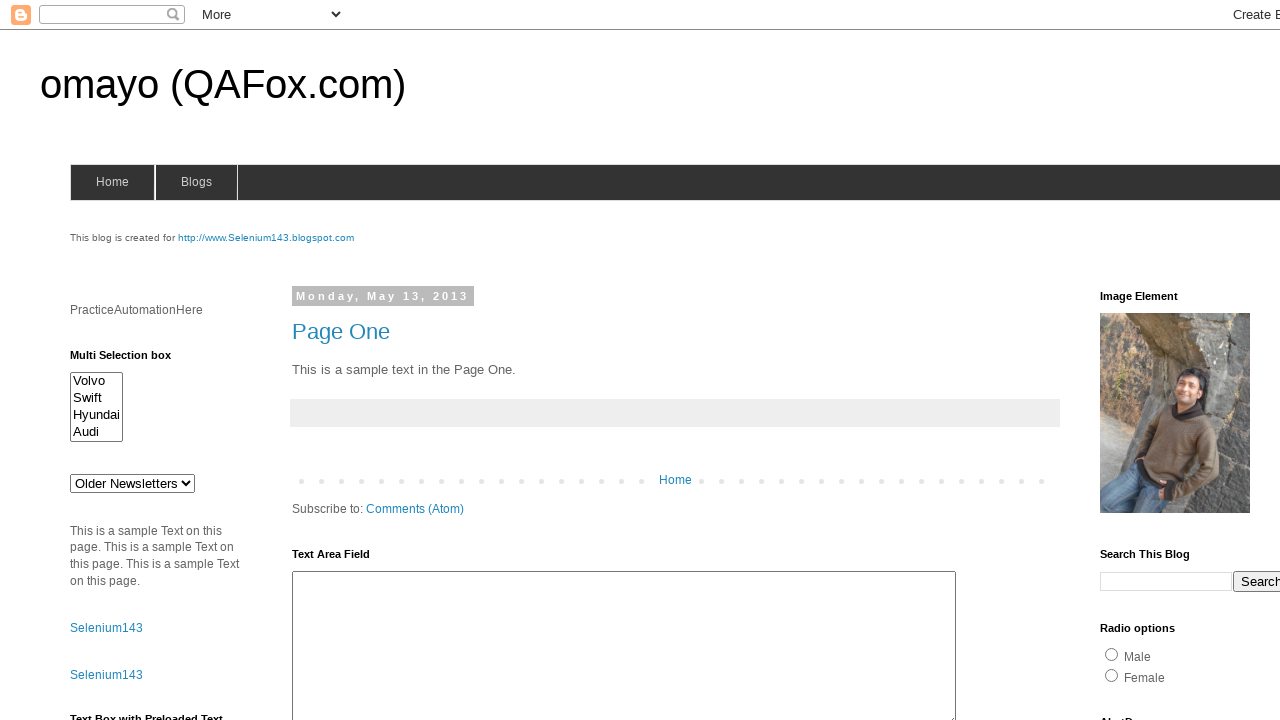

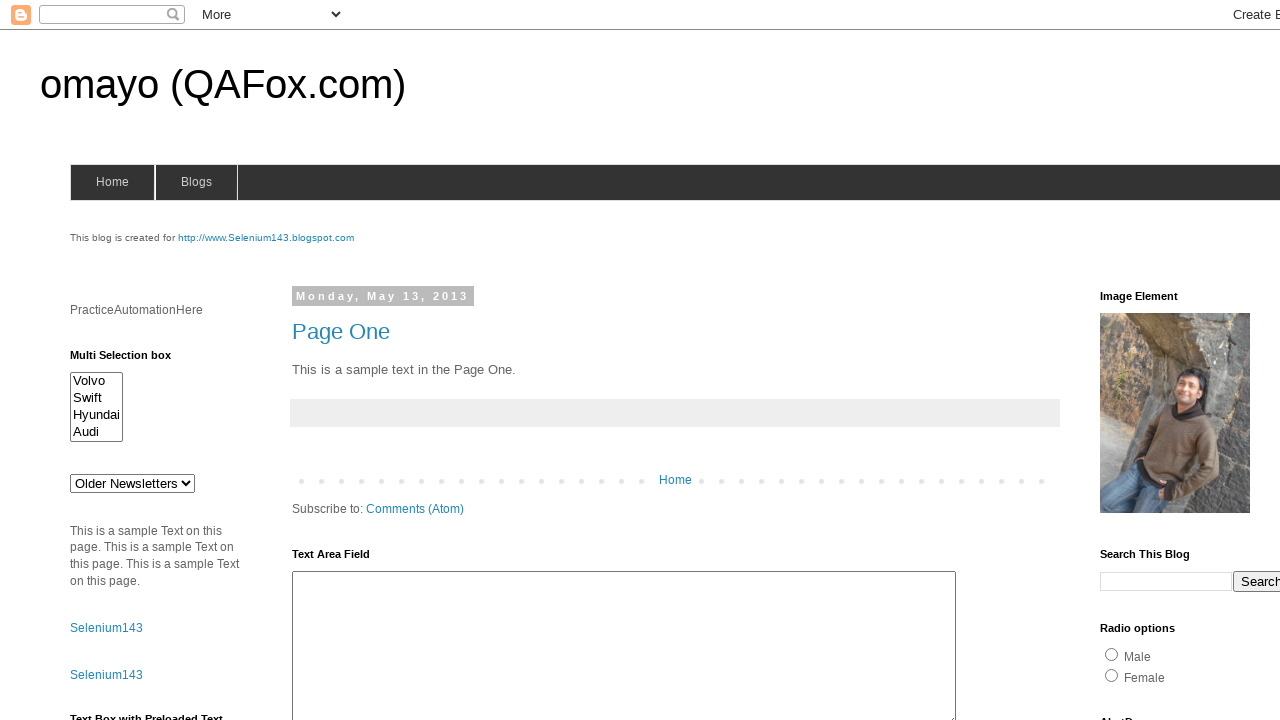